Navigates to the Crypto.com EEA page

Starting URL: https://crypto.com/eea/

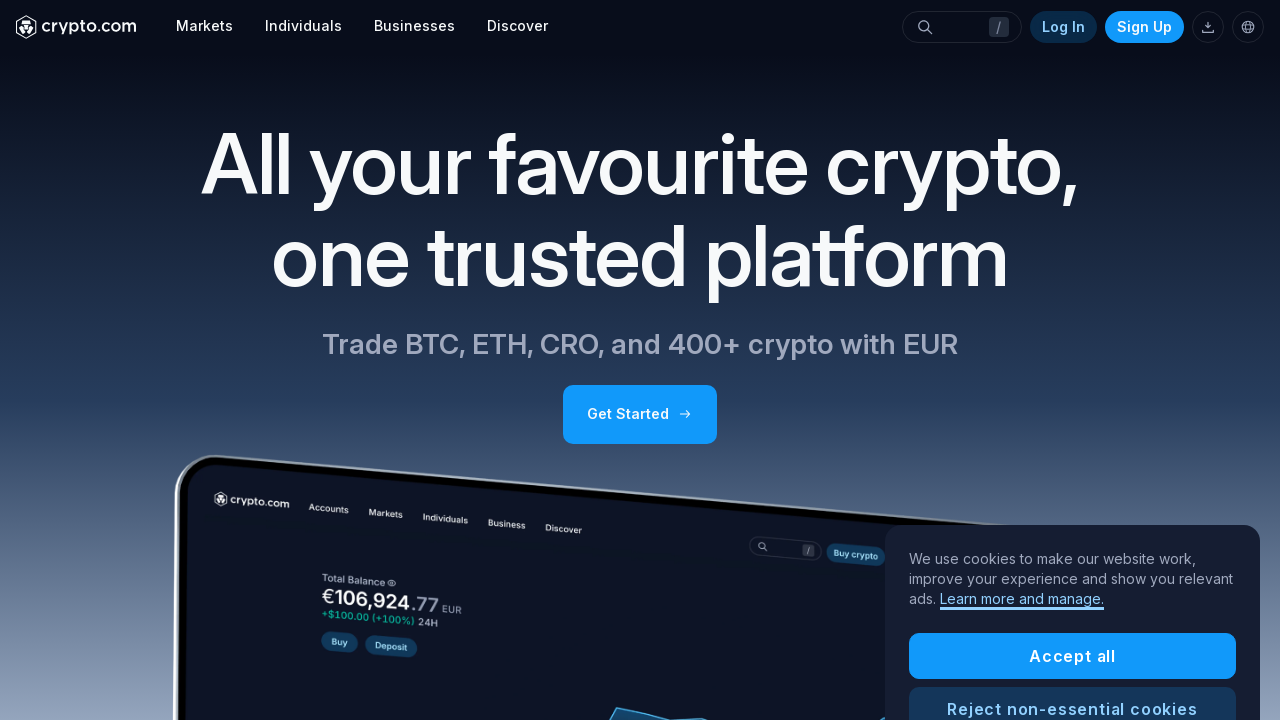

Navigated to Crypto.com EEA page and waited for network idle
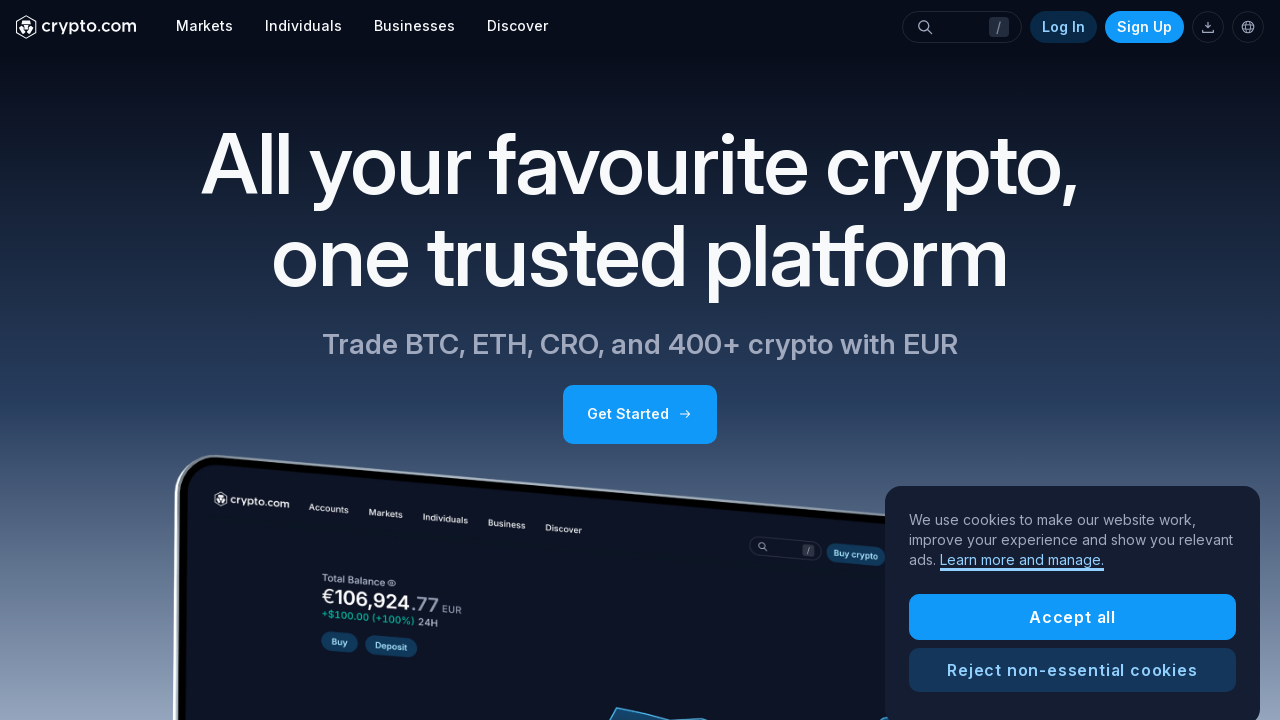

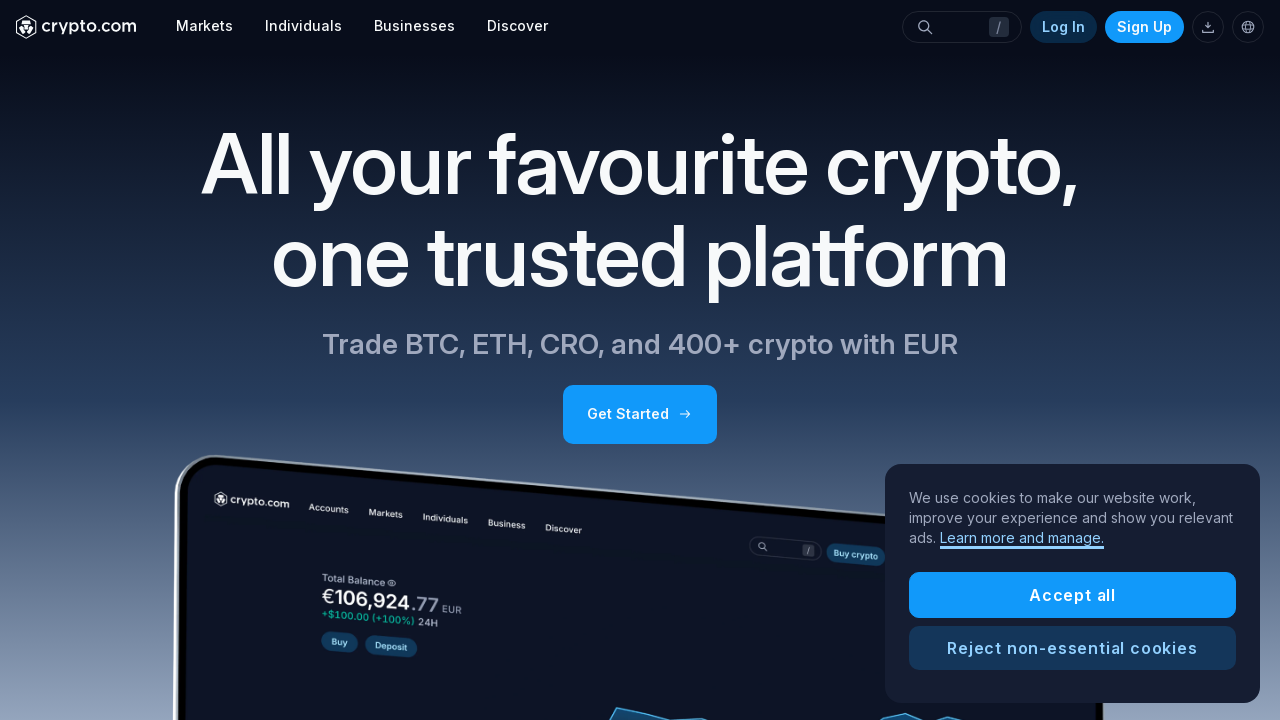